Tests the search bar clear functionality by entering text and clicking the clear button when it appears

Starting URL: https://automationbookstore.dev/

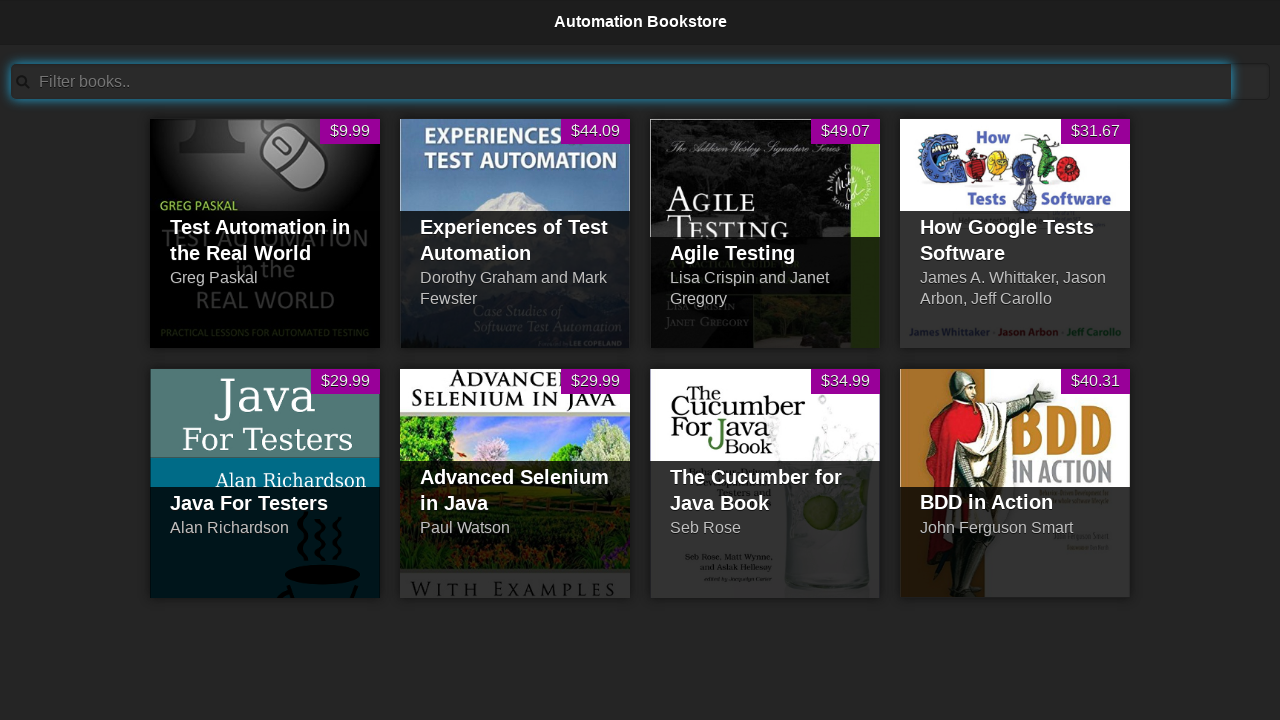

Filled search bar with 'Test' on #searchBar
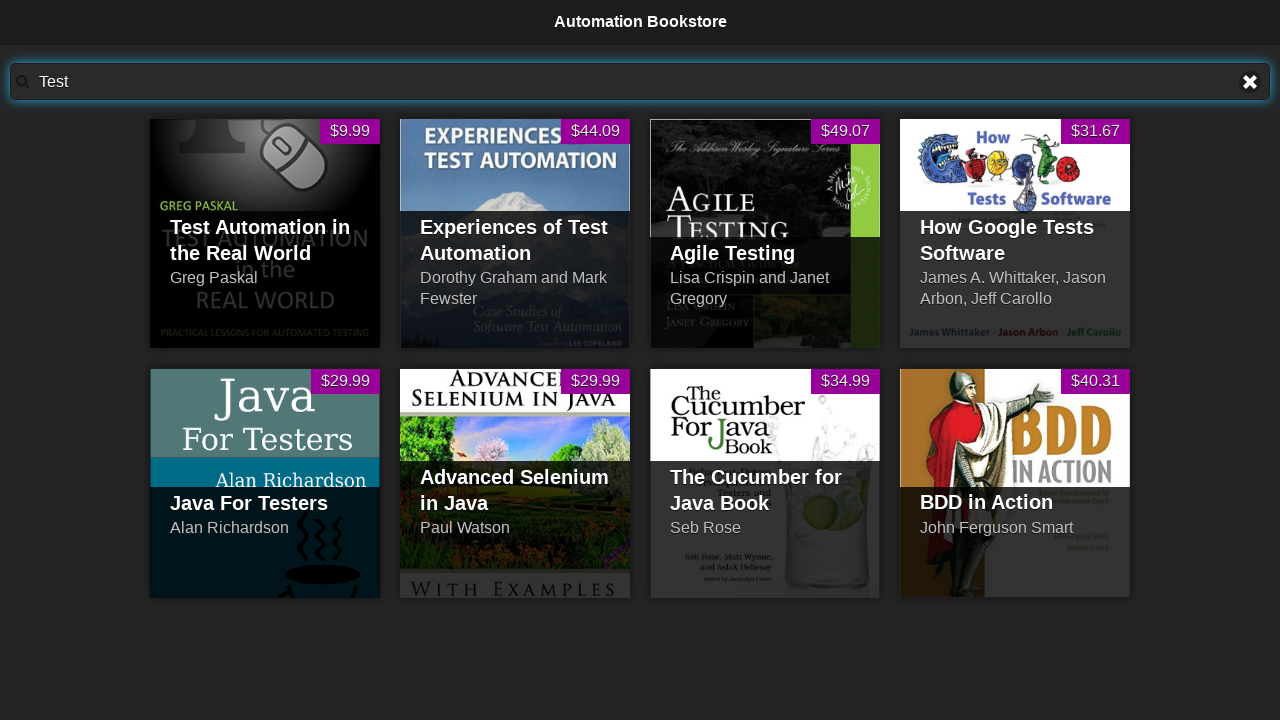

Clear button became visible
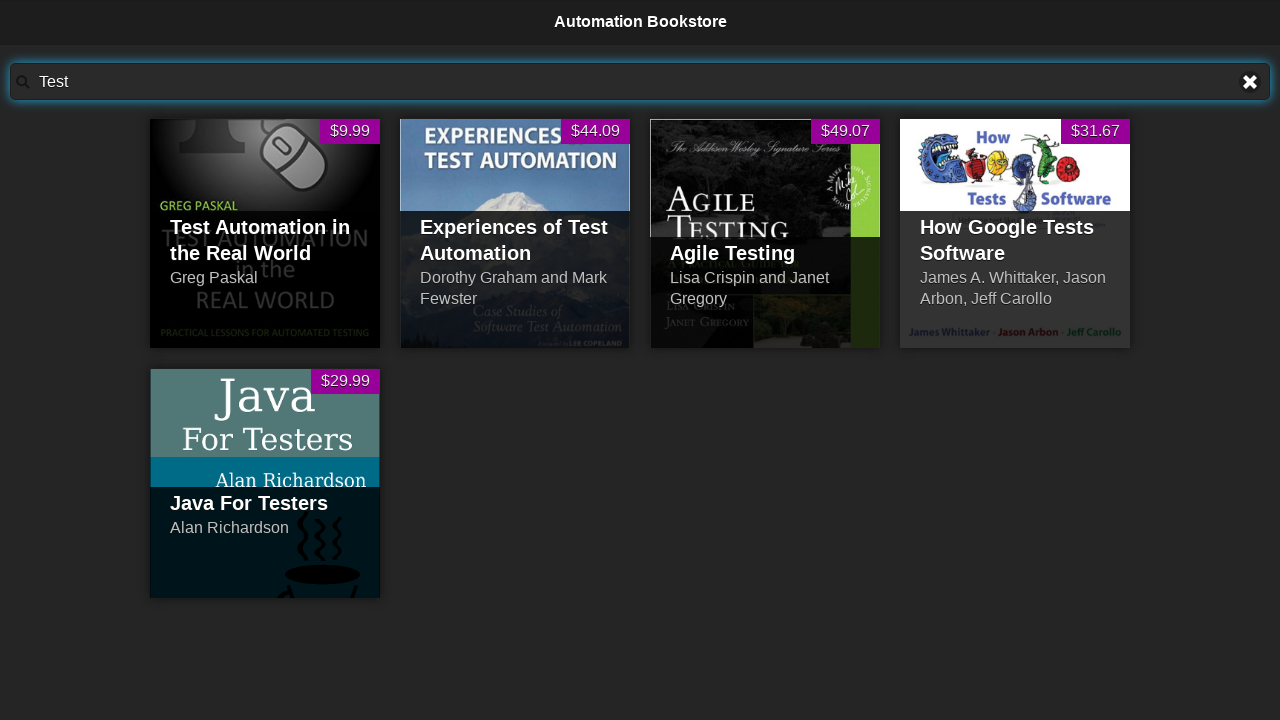

Clicked clear button to clear search bar at (1250, 82) on xpath=//a[@title='Clear text']
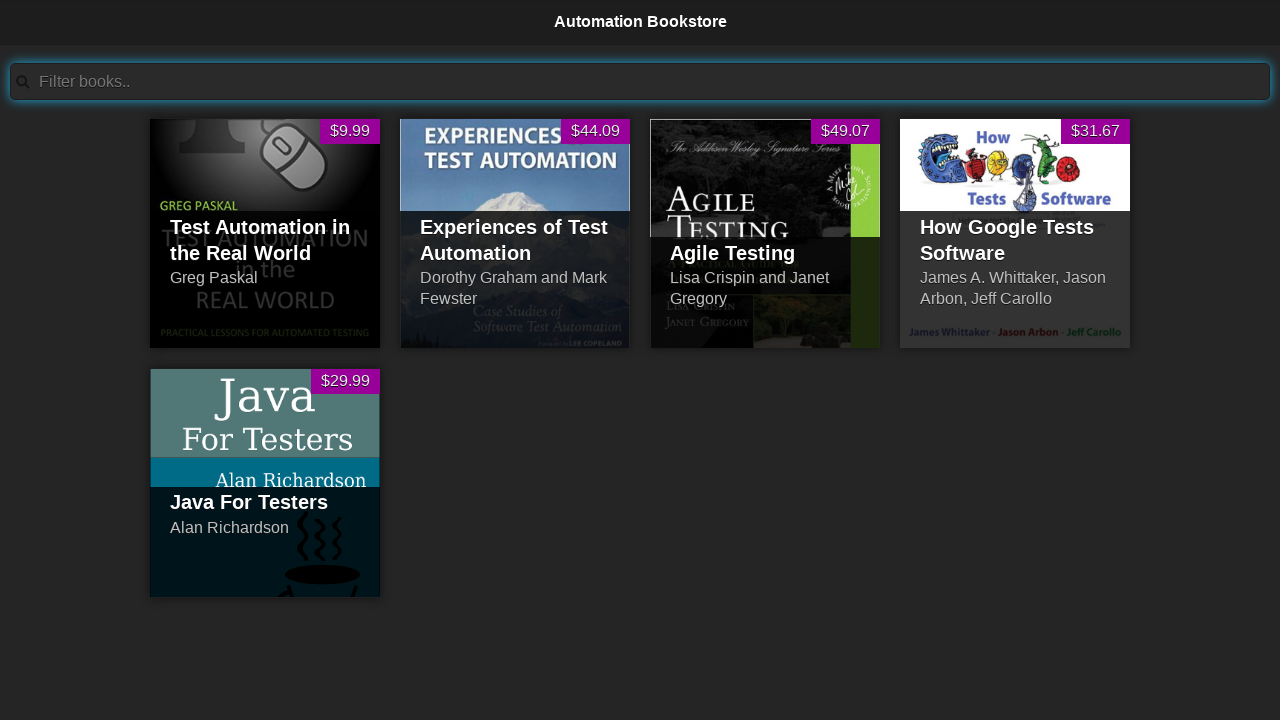

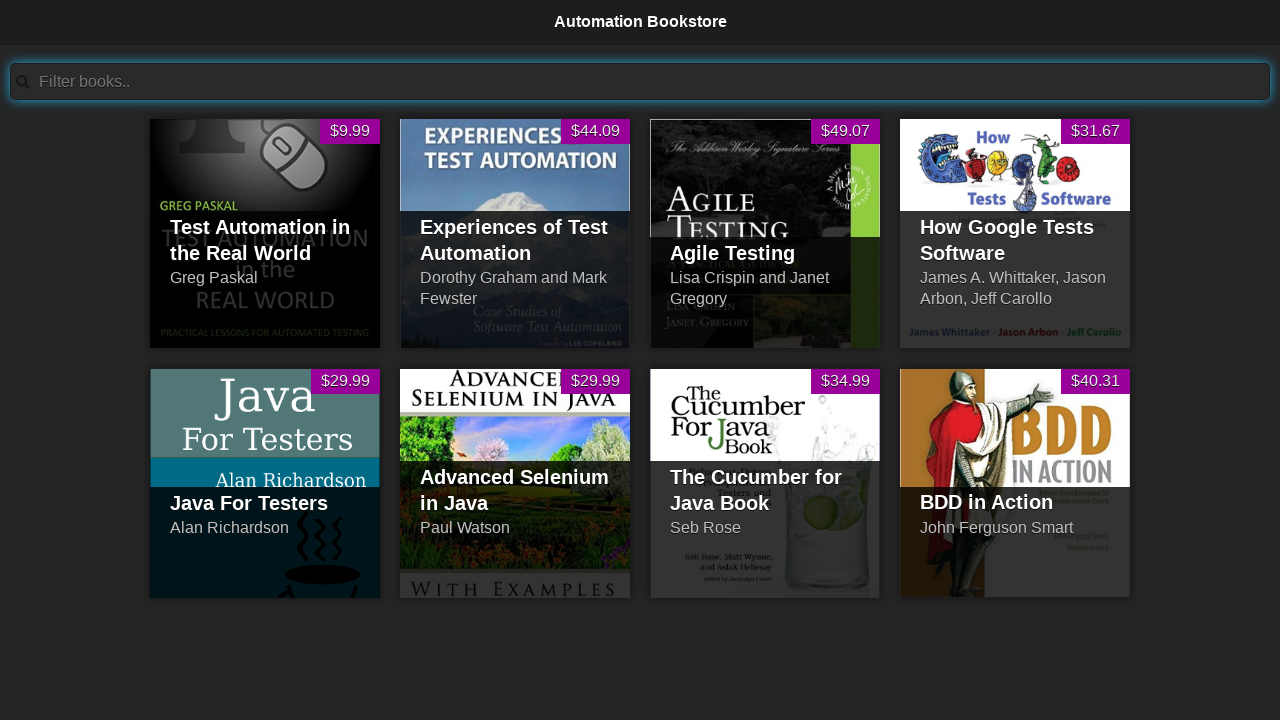